Tests a member registration form by filling in last name, first name, and group size fields, then clicking the add member button to verify member addition functionality.

Starting URL: https://testing-replica-65bc2.web.app/

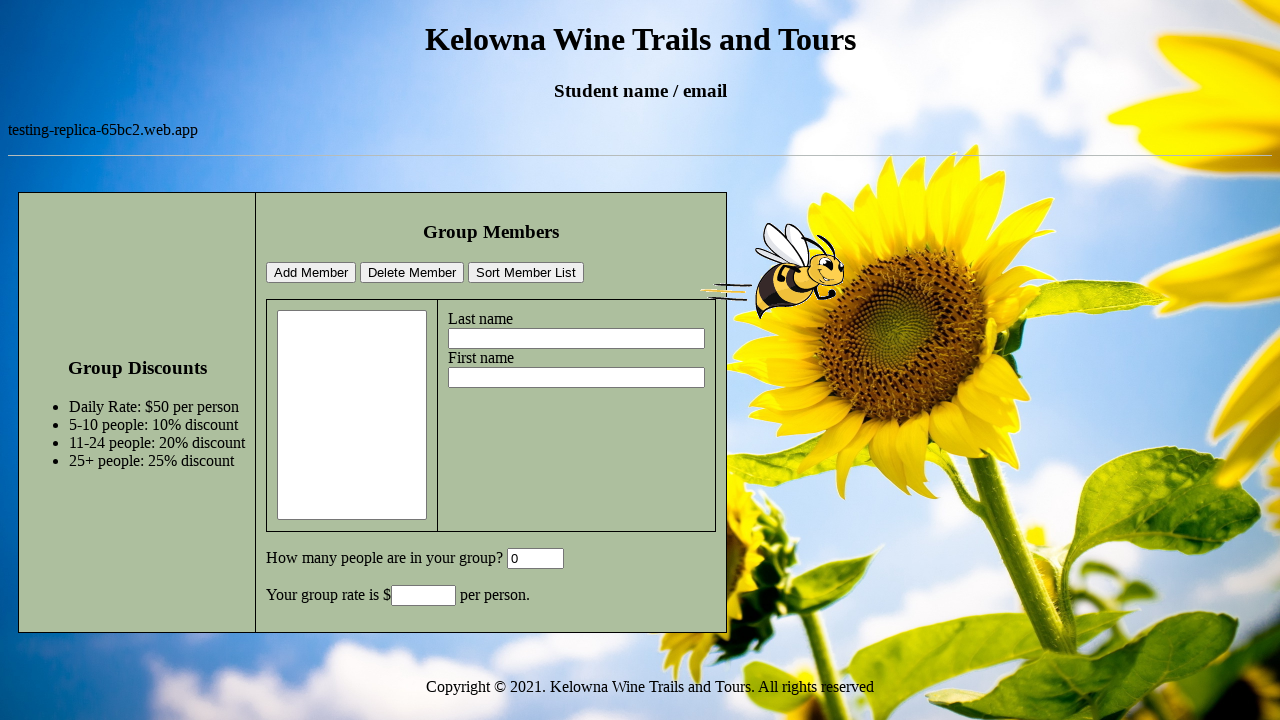

Clicked on last name field at (576, 339) on #lastname
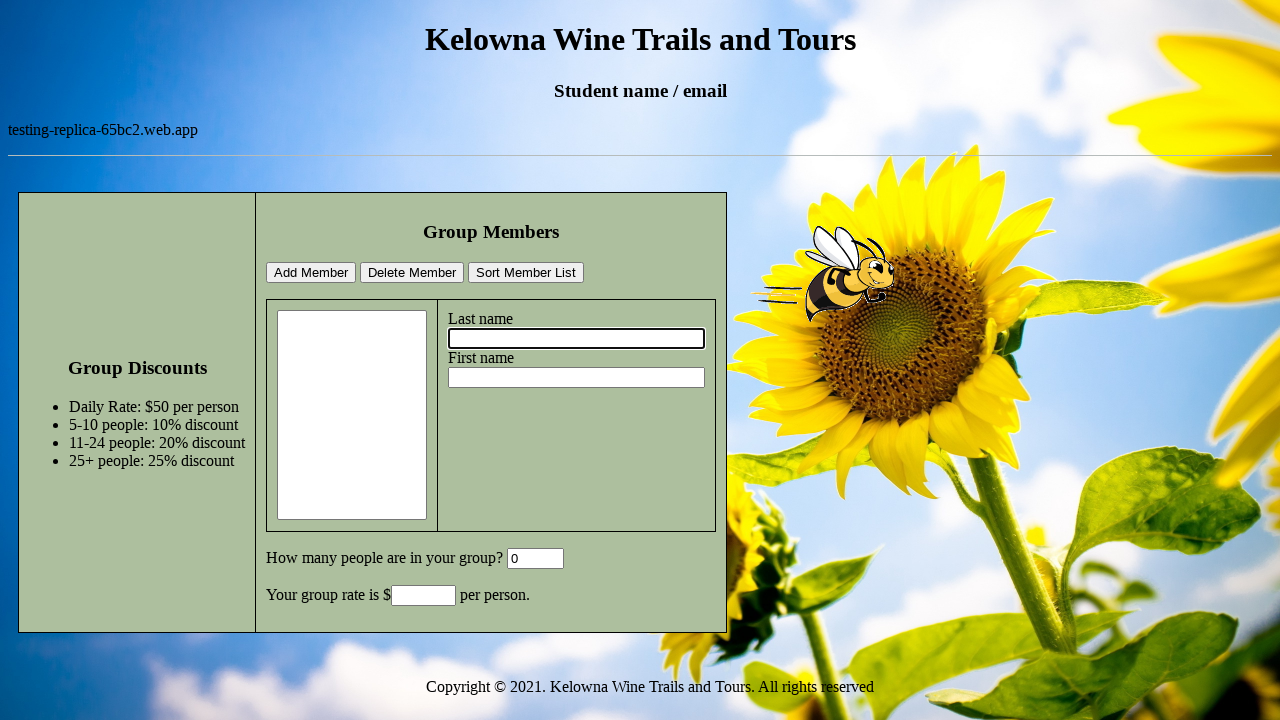

Filled last name field with 'valencia' on #lastname
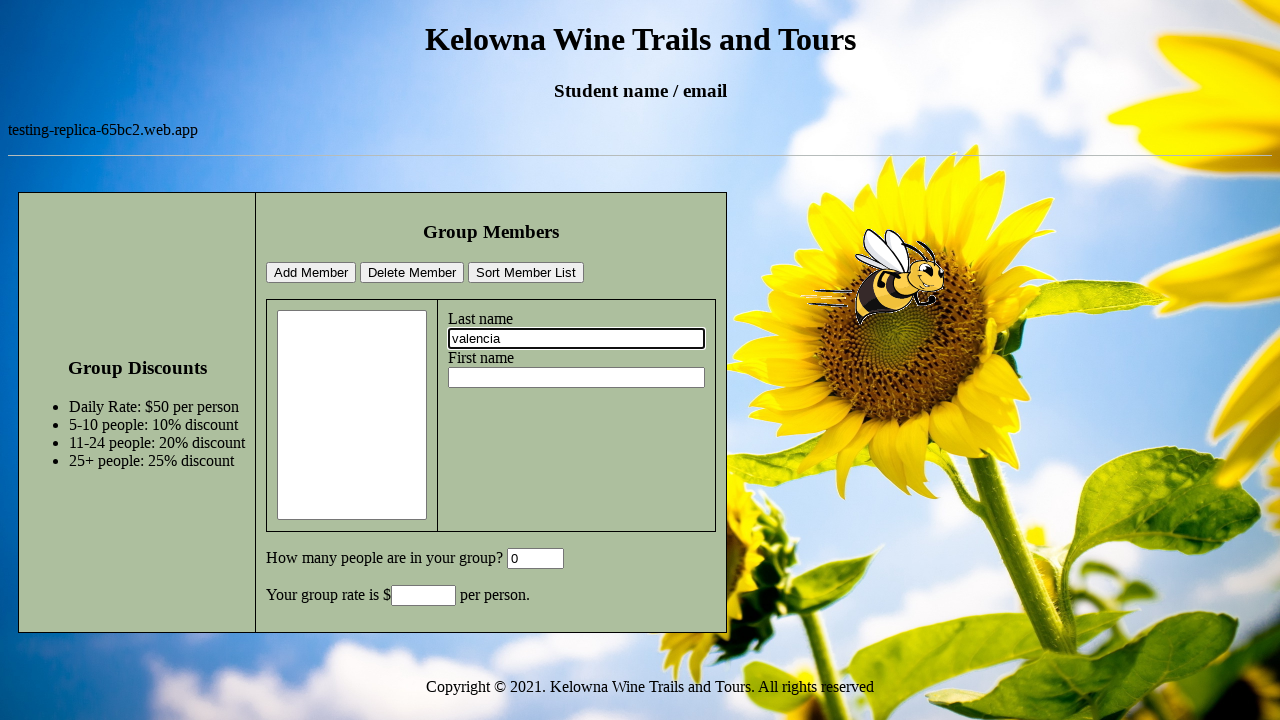

Clicked on first name field at (576, 378) on #firstname
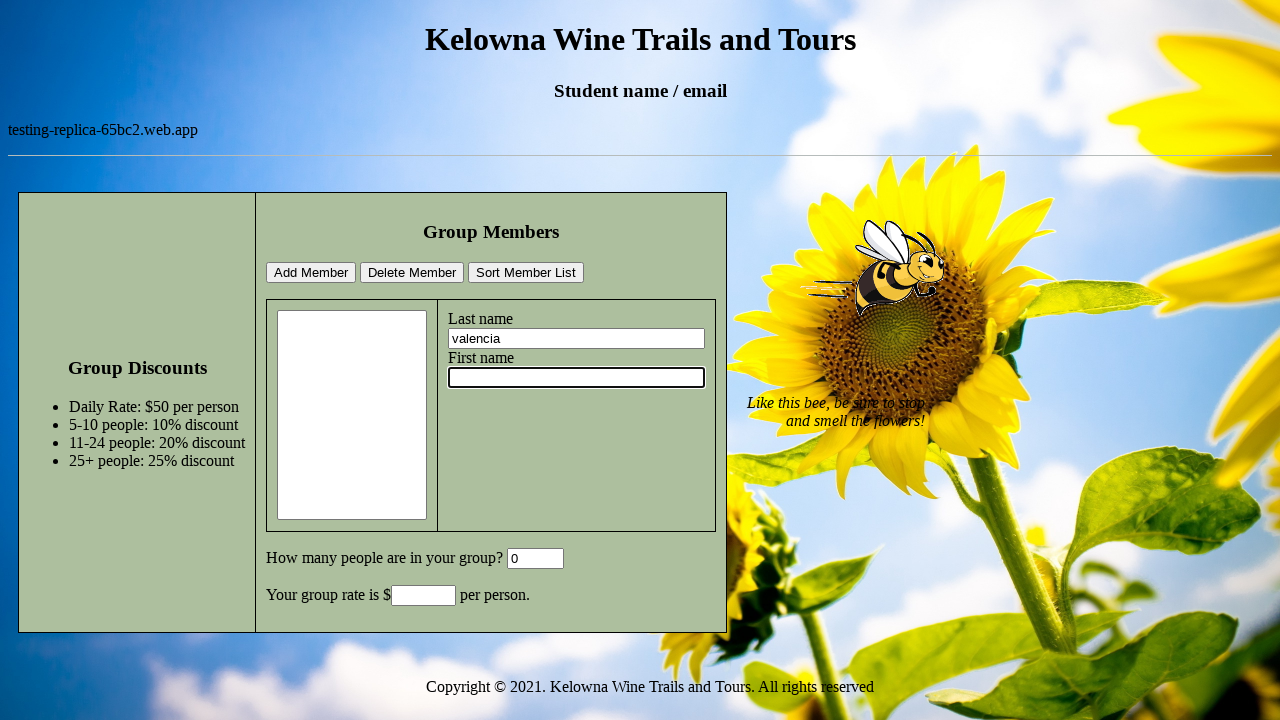

Filled first name field with 'washington' on #firstname
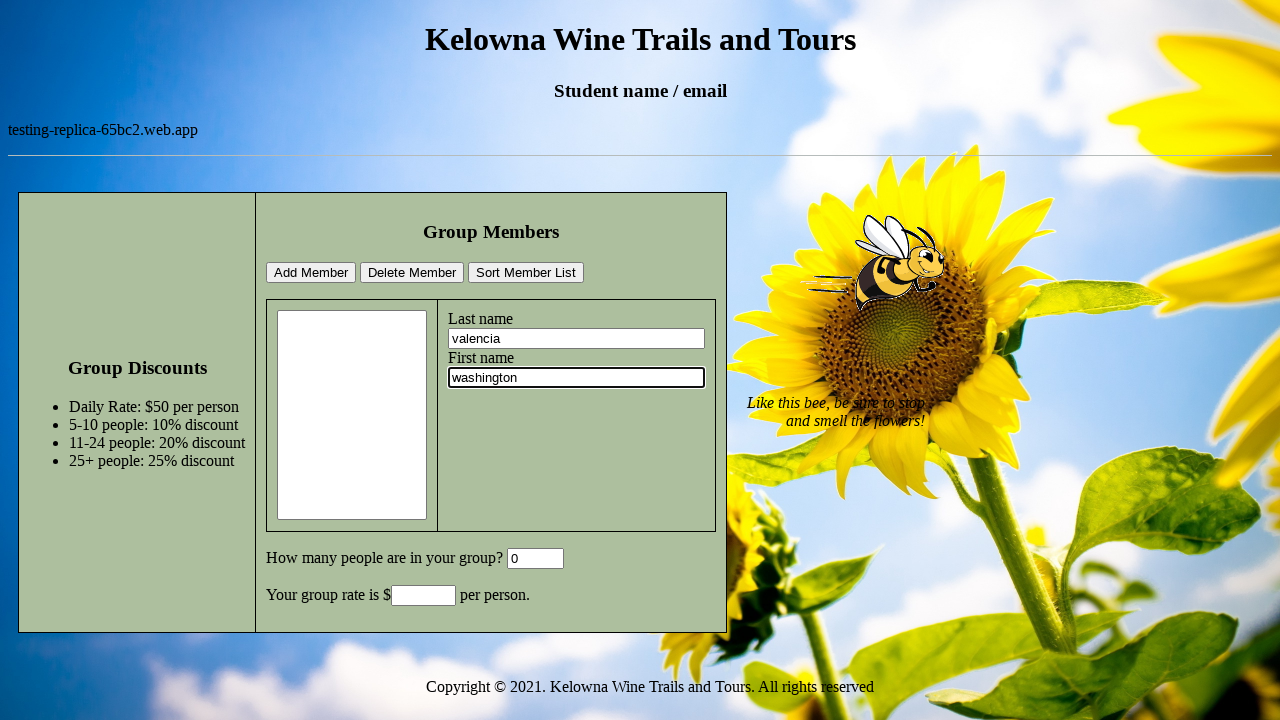

Clicked on group size area at (491, 559) on td > p:nth-child(4)
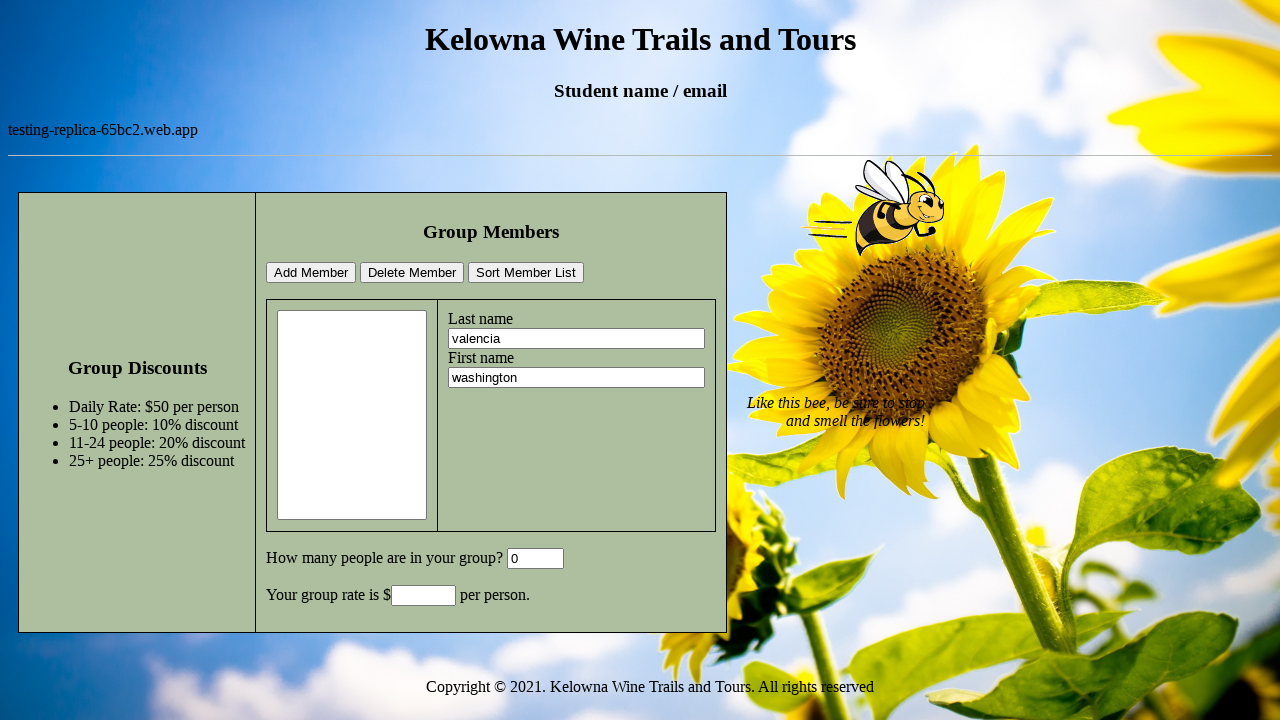

Filled group size field with '10' on #GroupSize
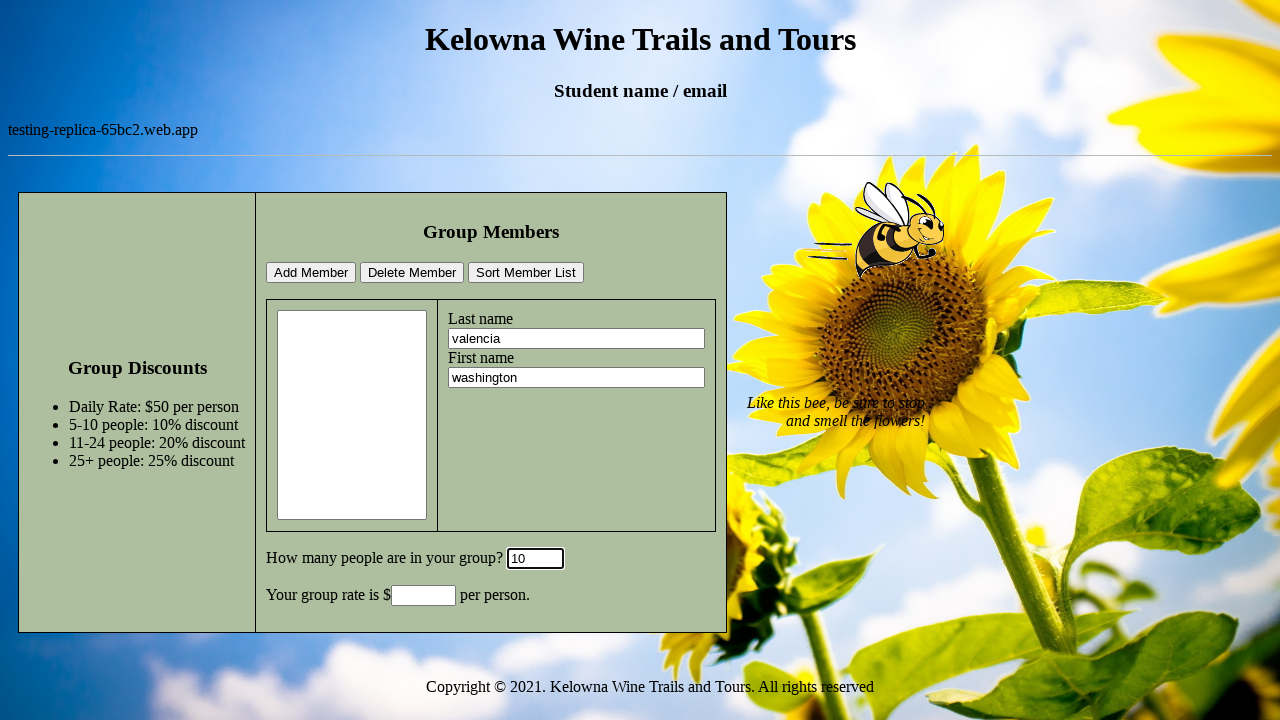

Clicked add member button at (311, 273) on #addMemberBtn
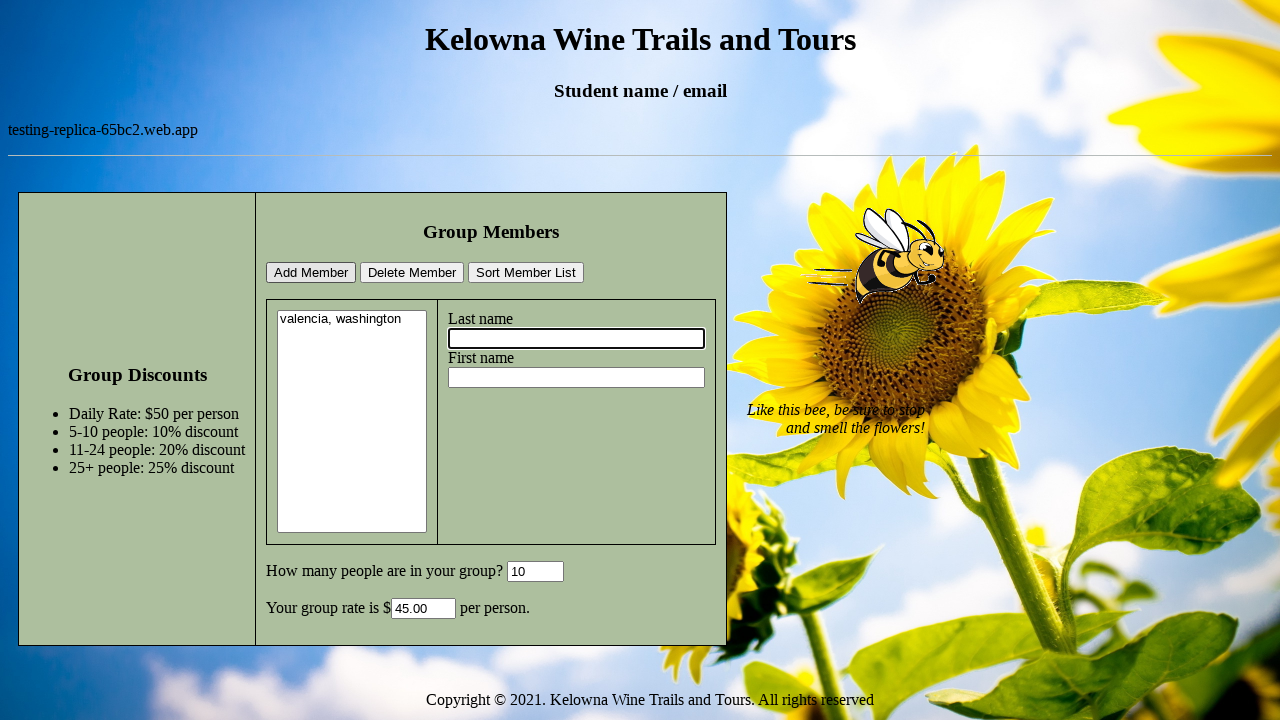

Member added successfully and verified in members dropdown
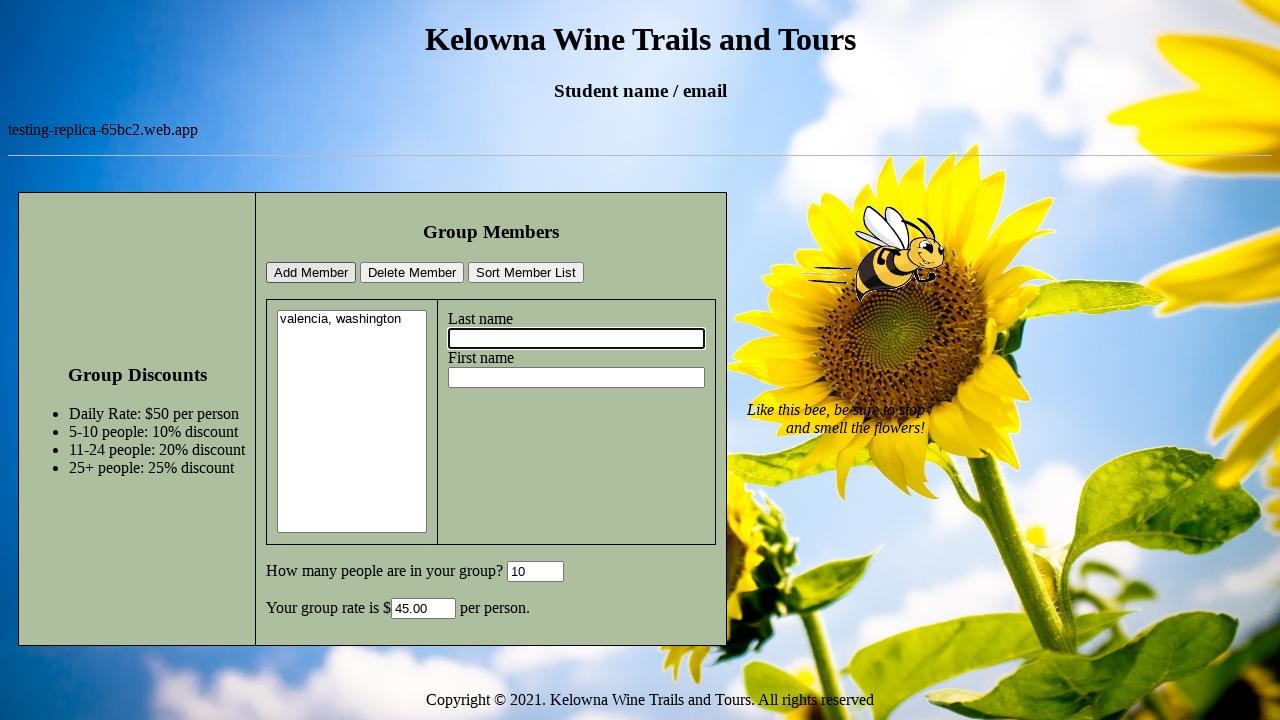

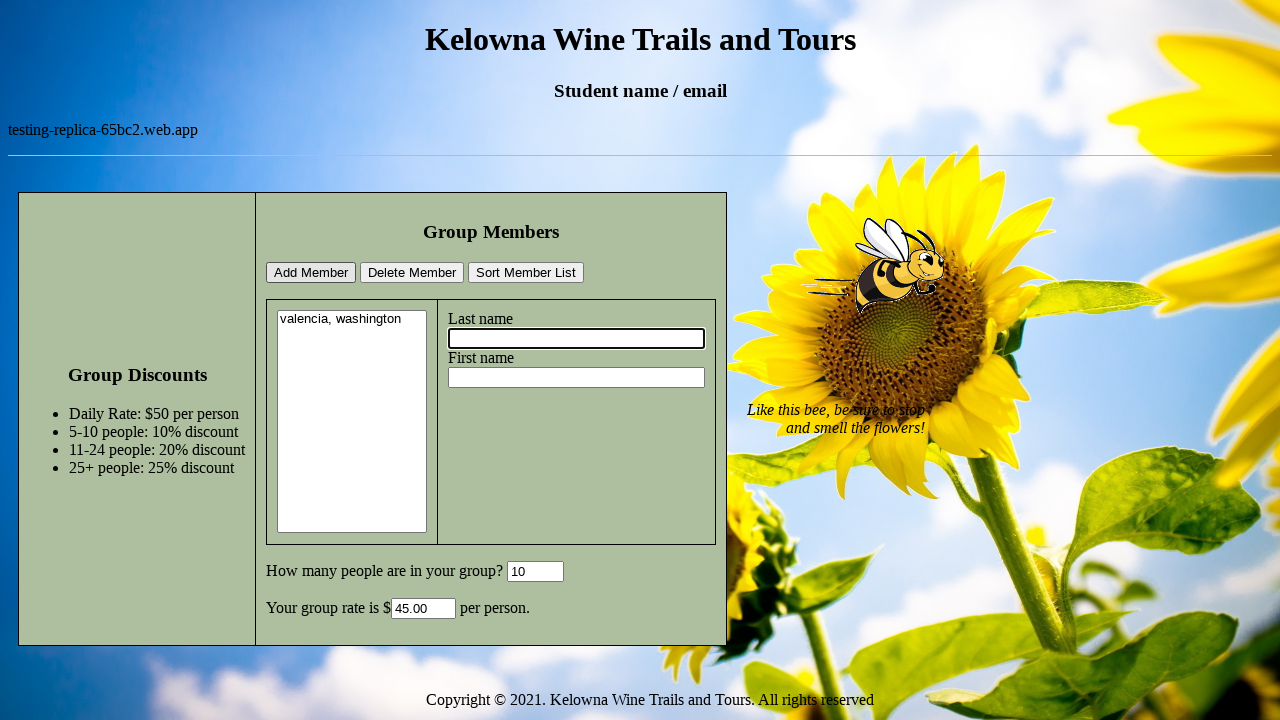